Navigates to Weather.gov, enters a zipcode in the search box, and submits the search to view local weather forecast.

Starting URL: http://weather.gov/

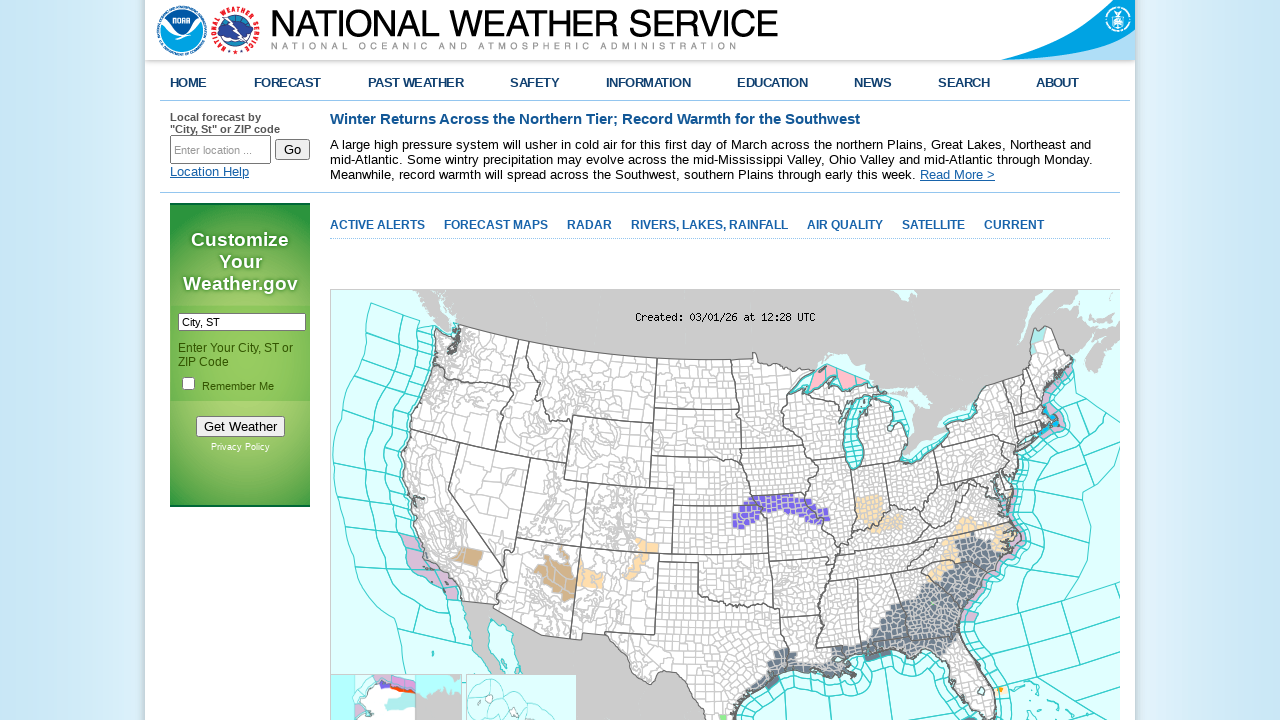

Clicked on the search input field to focus it at (220, 150) on input[name='inputstring']
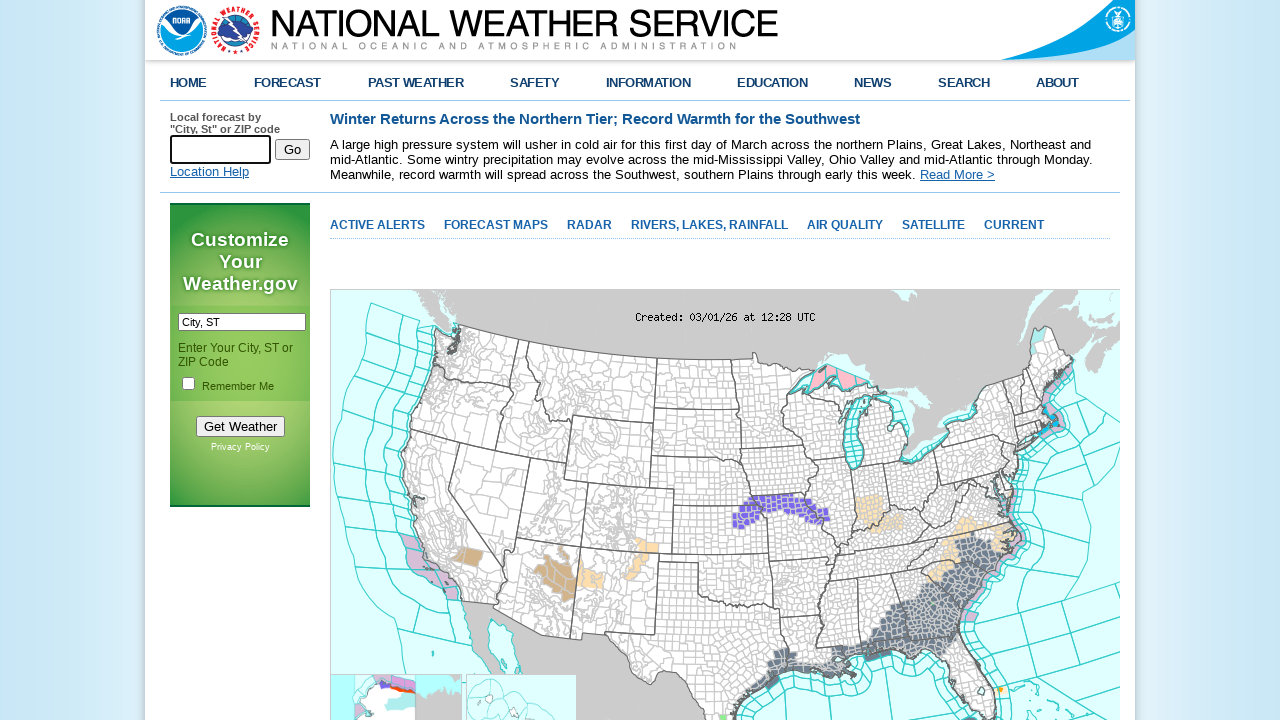

Entered zipcode '90210' in the search field on input[name='inputstring']
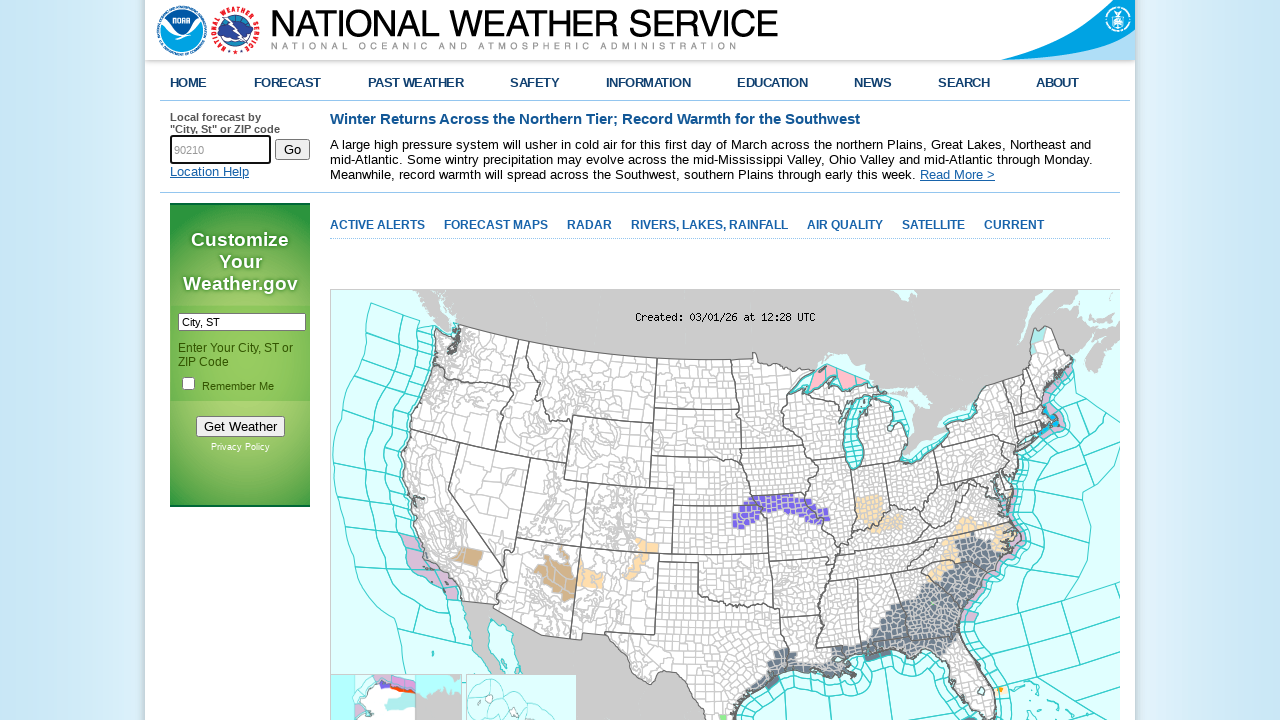

Waited for autocomplete suggestions to appear
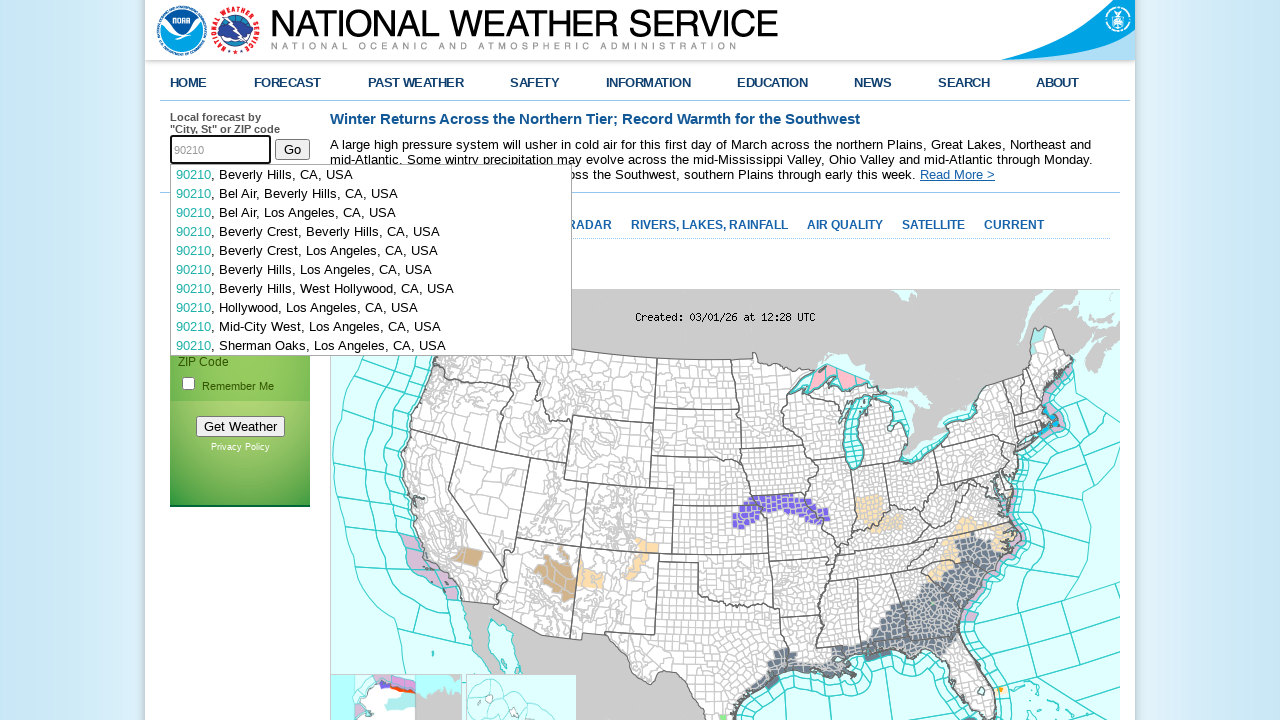

Clicked the search button to submit the zipcode search at (292, 149) on input[name='btnSearch']
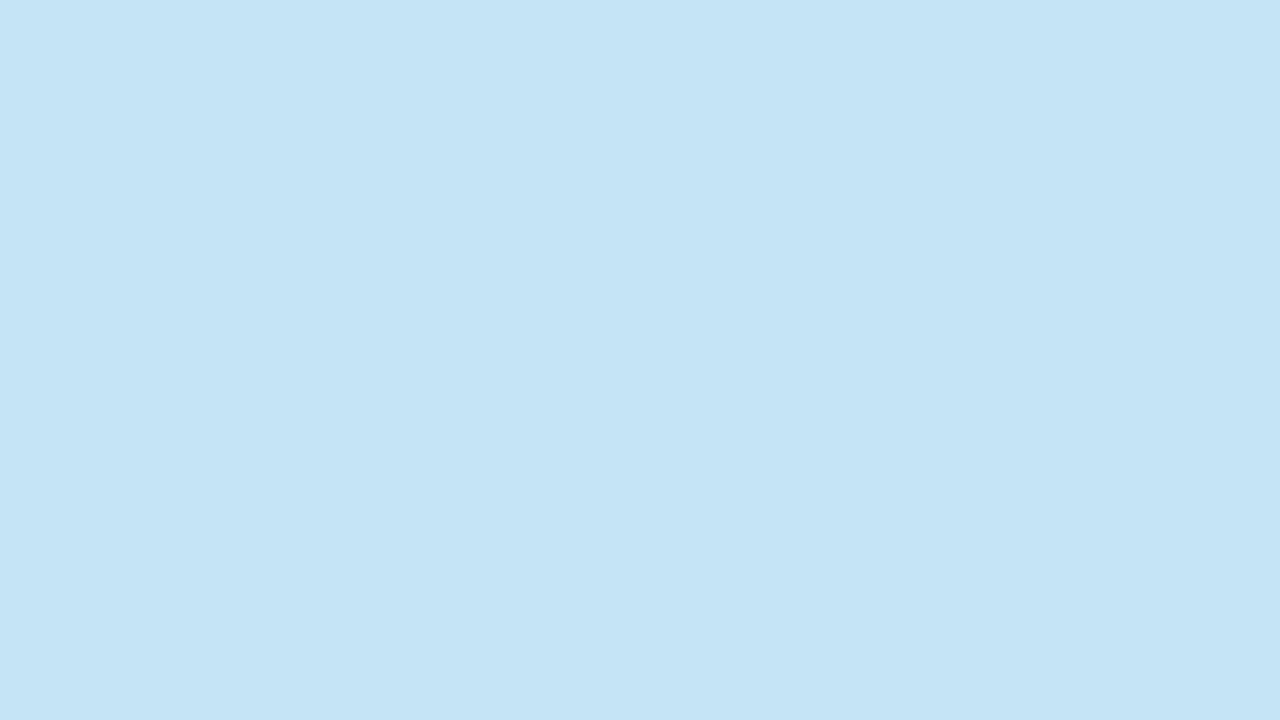

Weather forecast page loaded with current conditions displayed
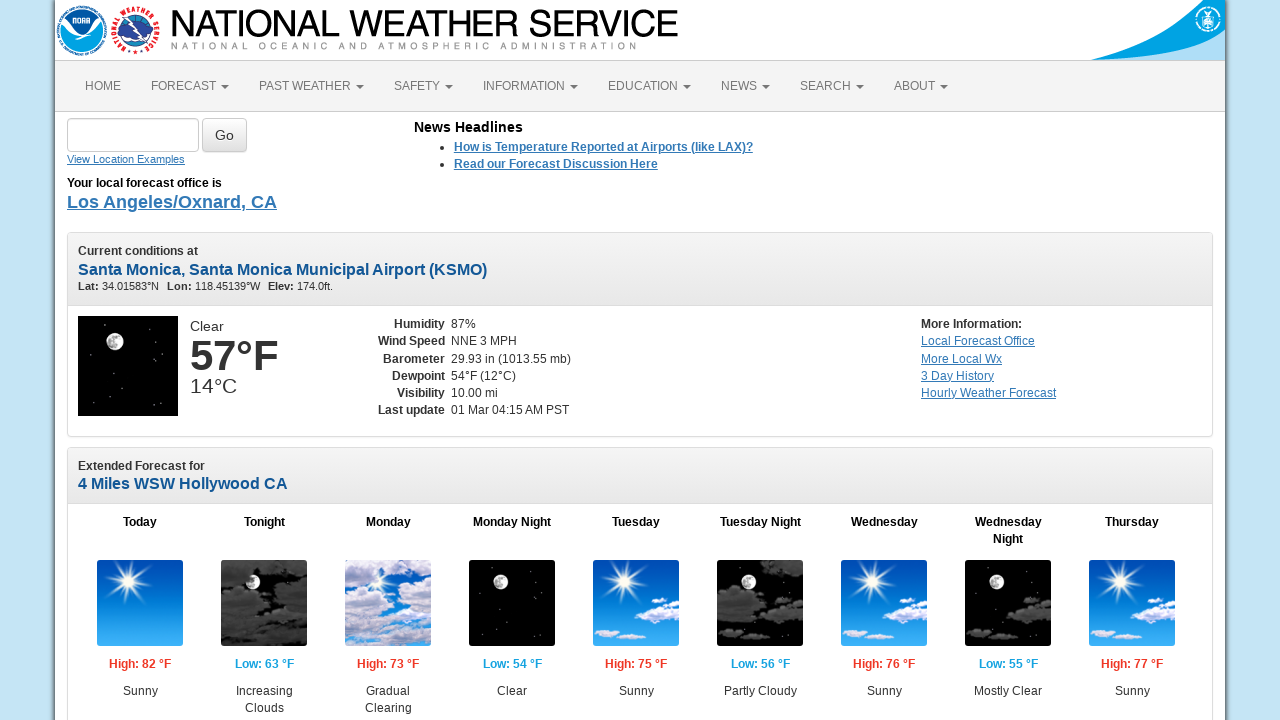

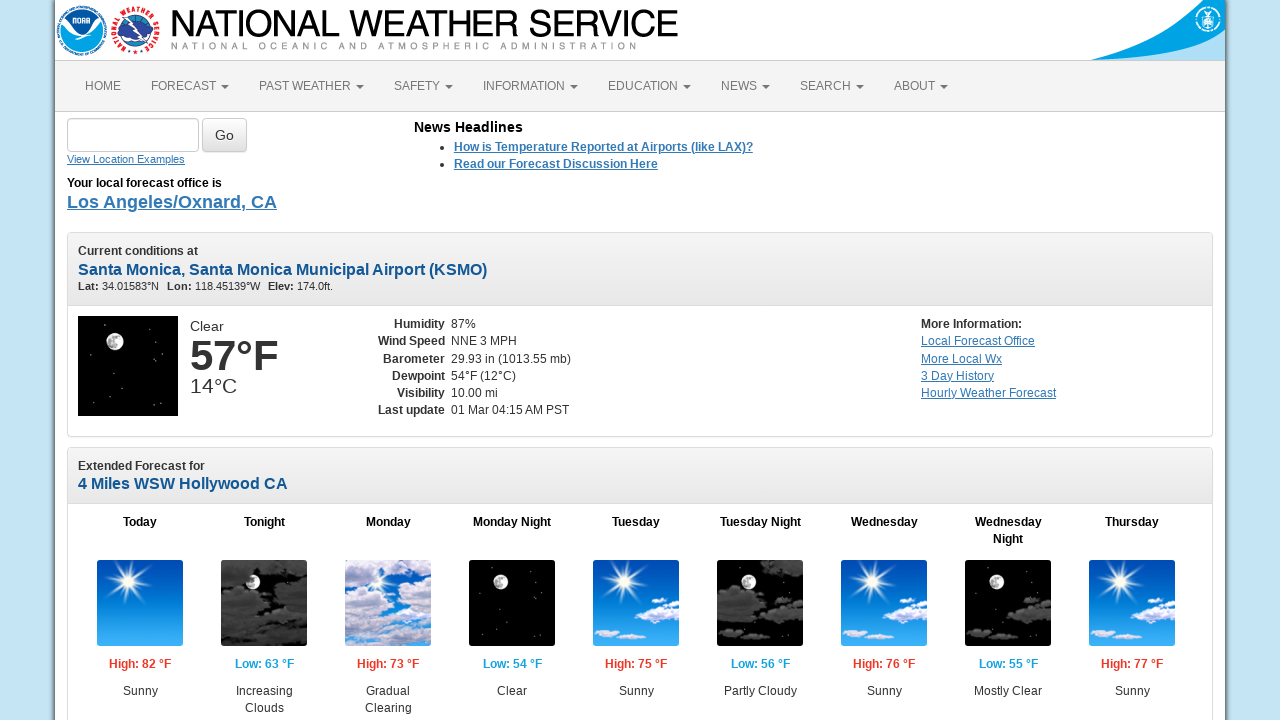